Tests that the Mint House page loads correctly by verifying the page source contains expected HTML elements

Starting URL: https://minthouse.com/

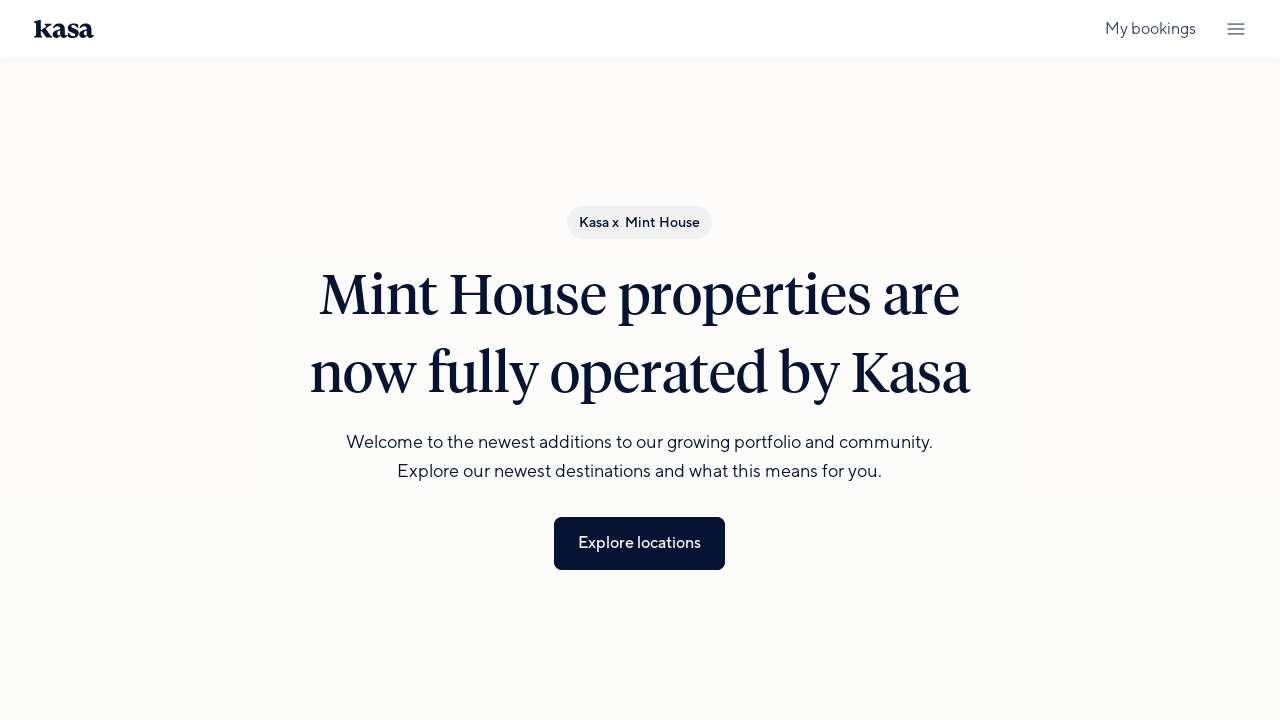

Waited for page DOM to be fully loaded
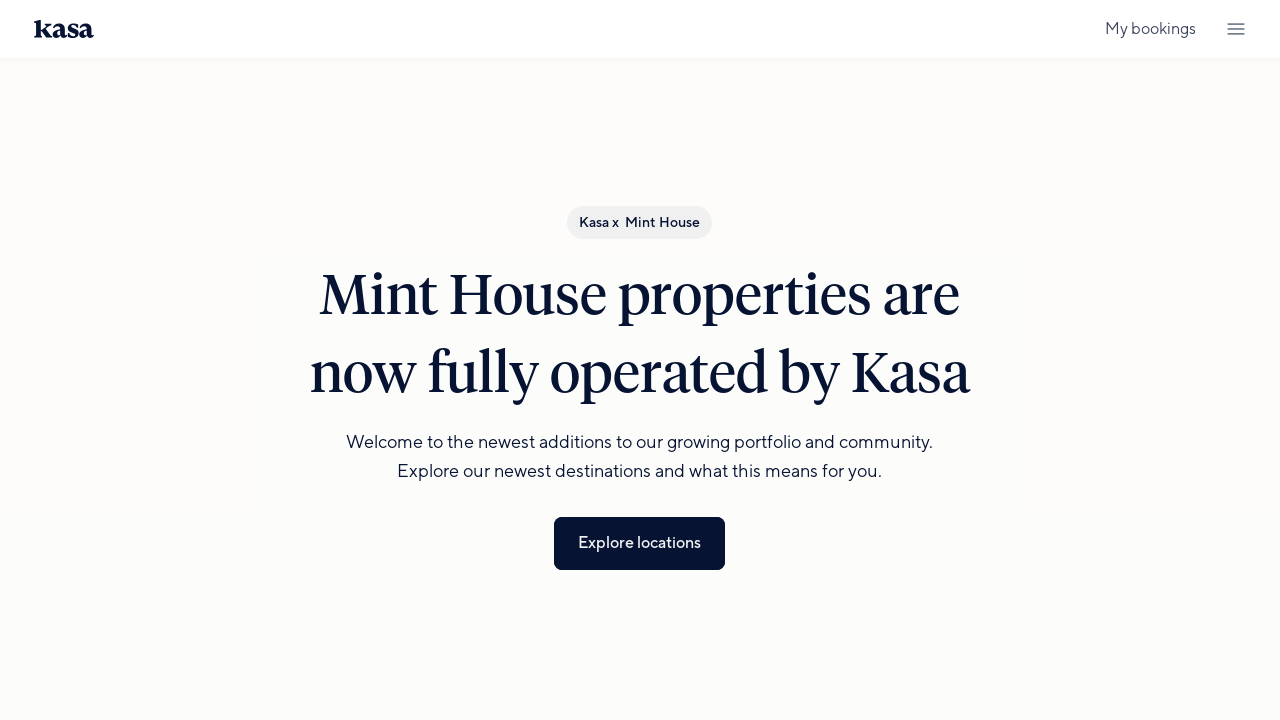

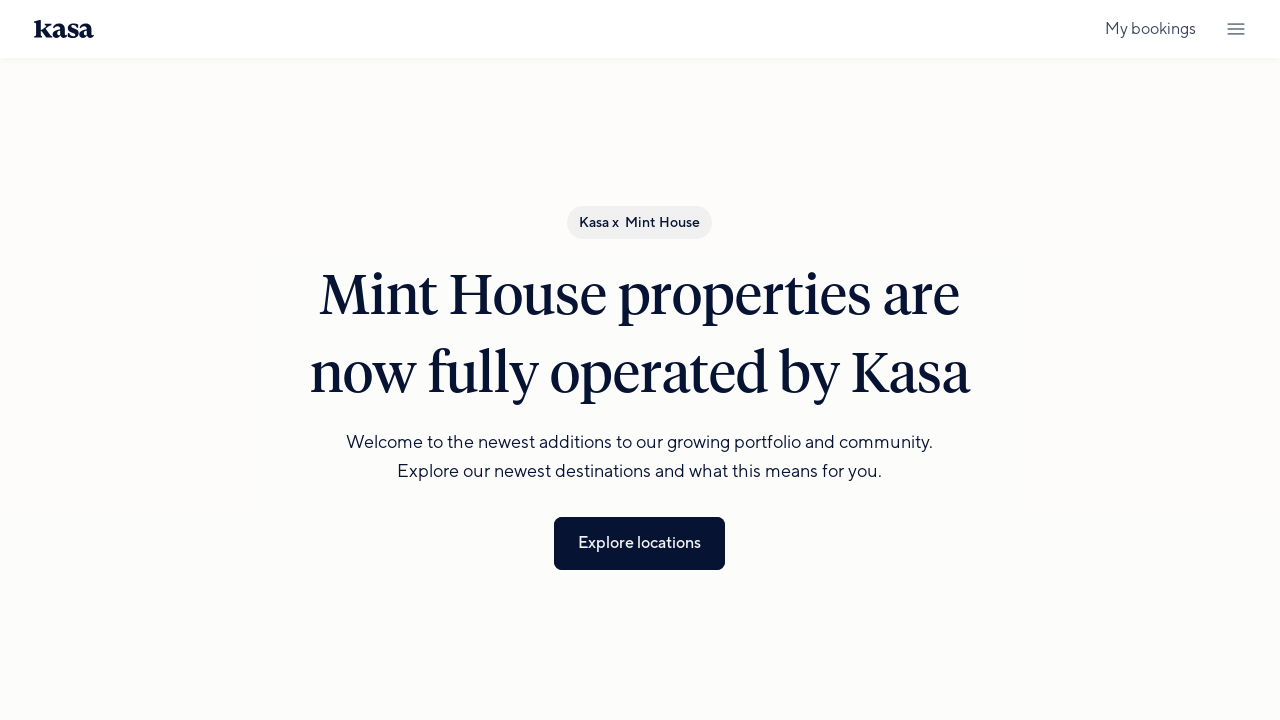